Tests the language switcher on UGD website by changing to English and verifying navigation elements are translated

Starting URL: https://ugd.edu.ar/

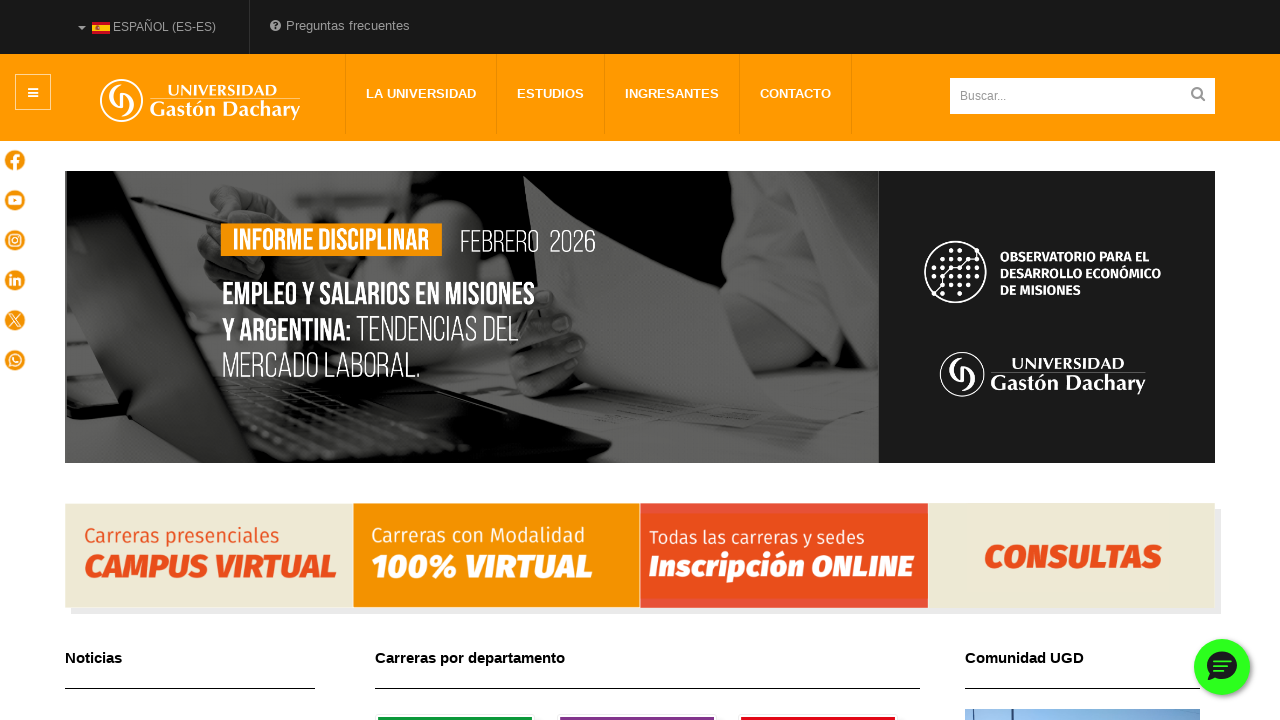

Clicked language dropdown button at (147, 27) on a.btn.dropdown-toggle
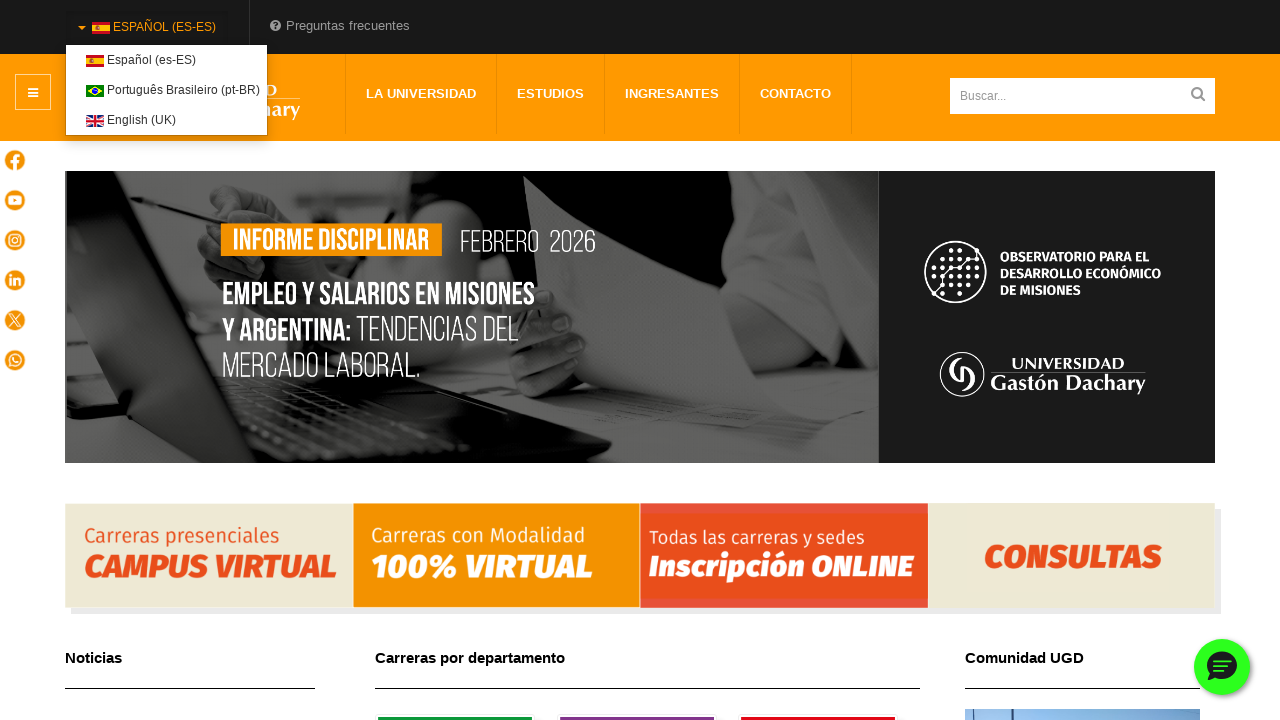

Clicked English language option at (131, 120) on a[href="/en/"]
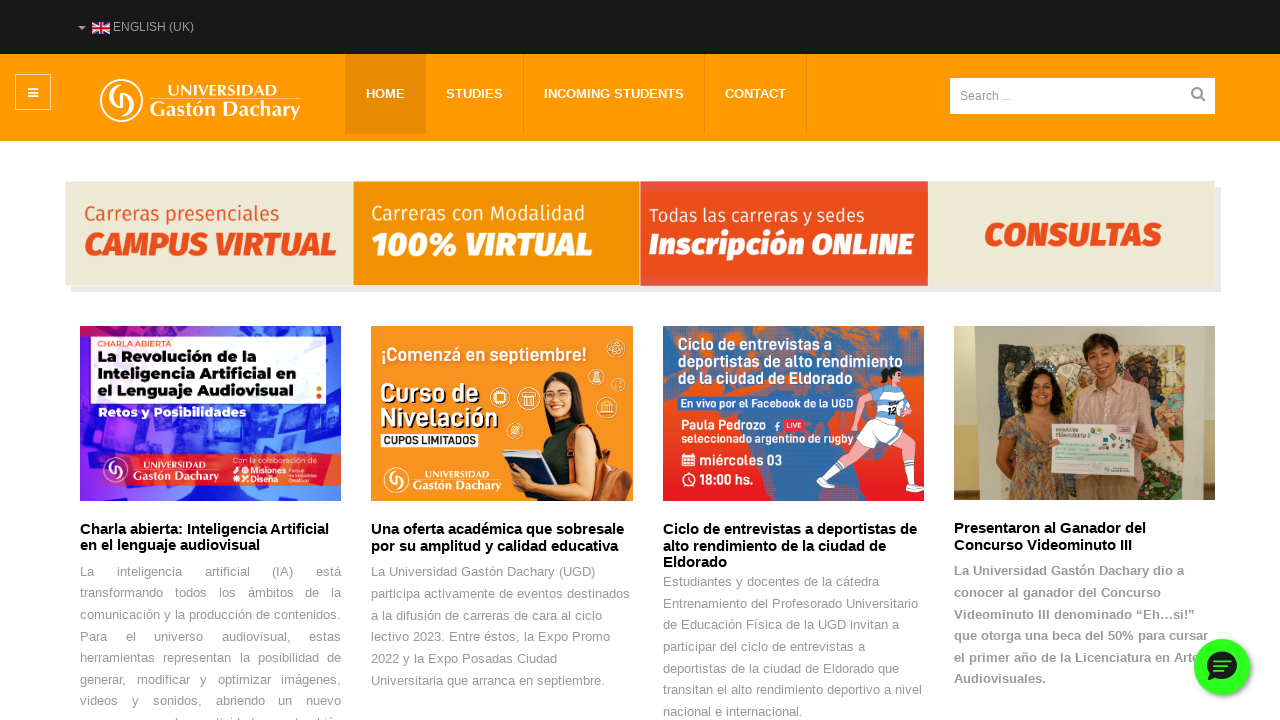

Navigated to English version of website
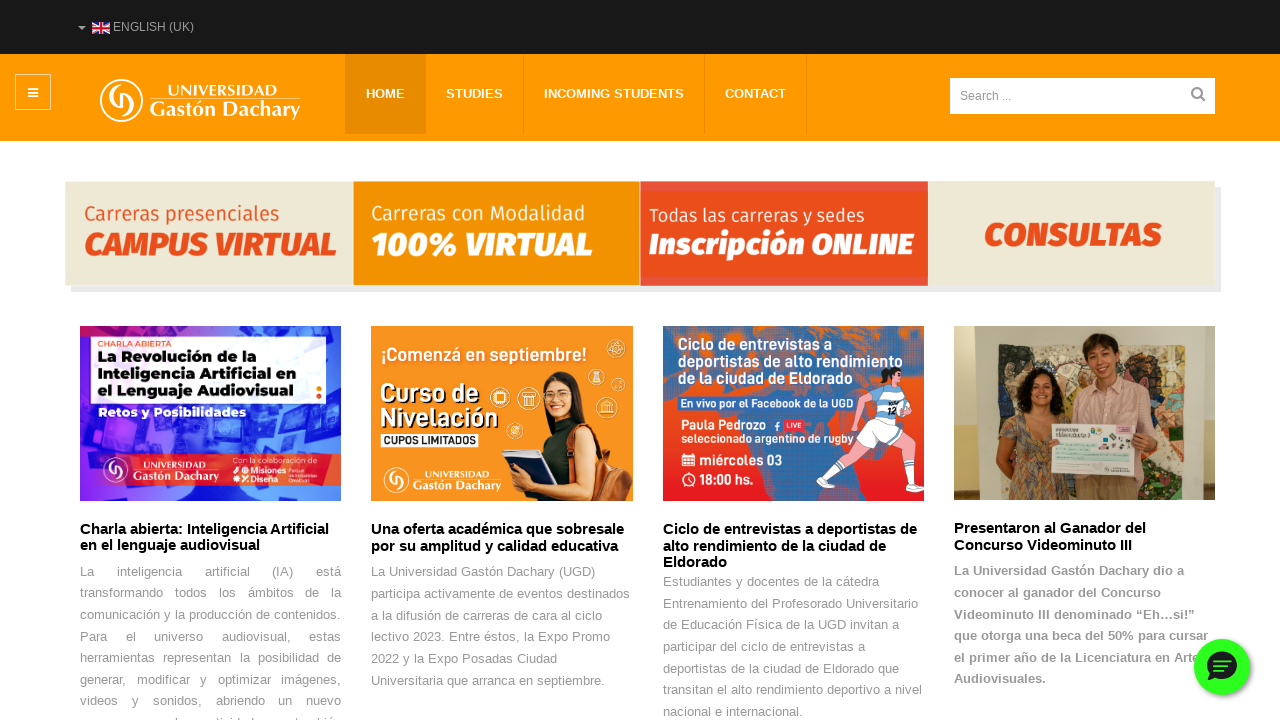

Verified 'Studies' navigation link is present in English
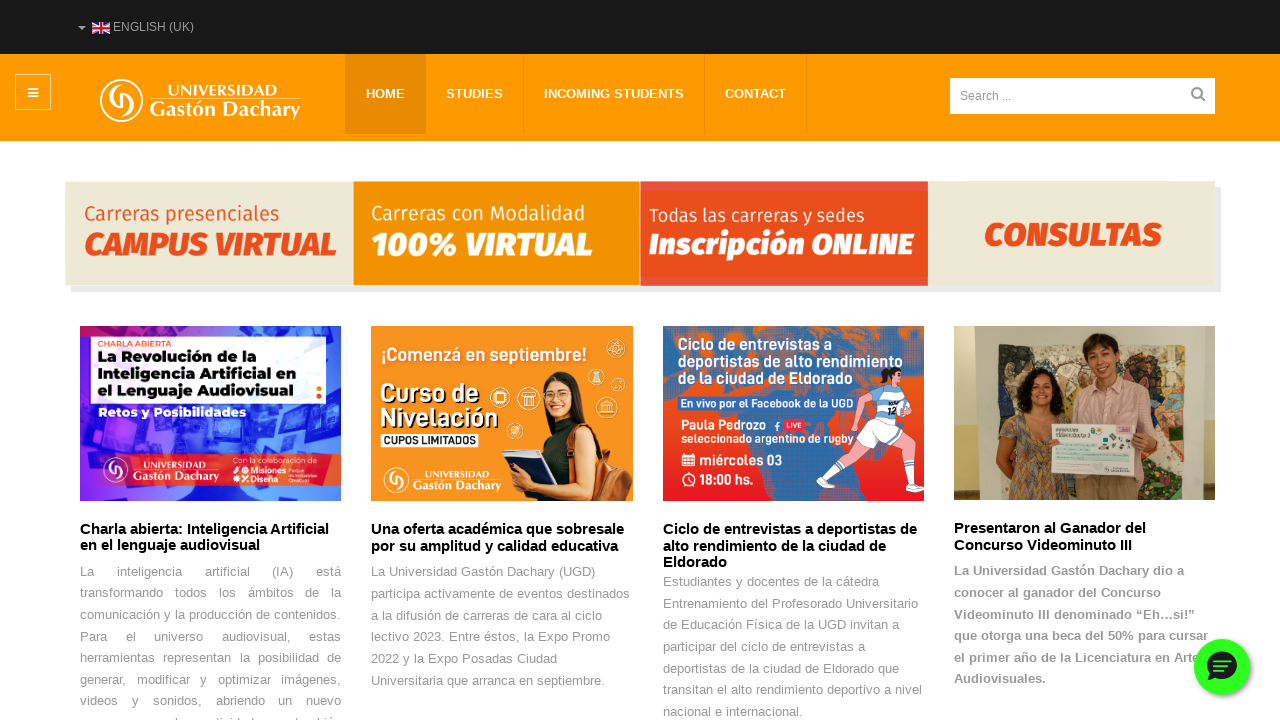

Verified 'Incoming Students' navigation link is present in English
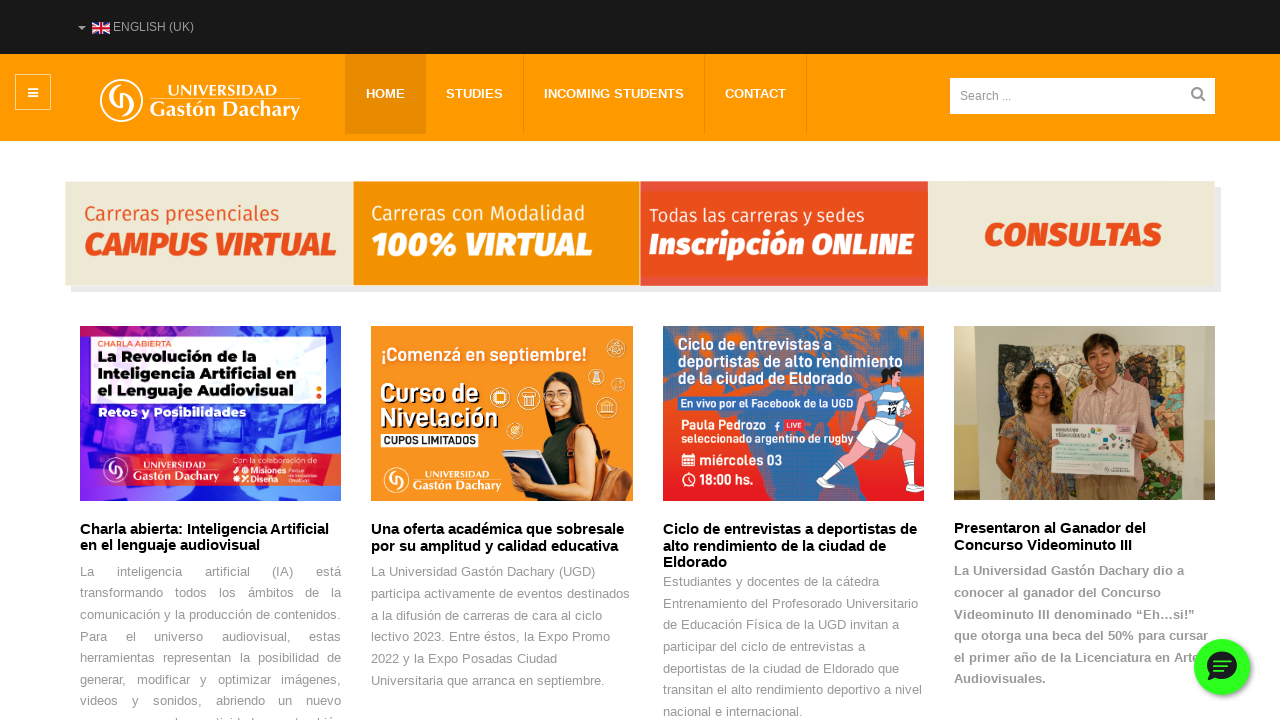

Verified 'Sedes' navigation link is present in English
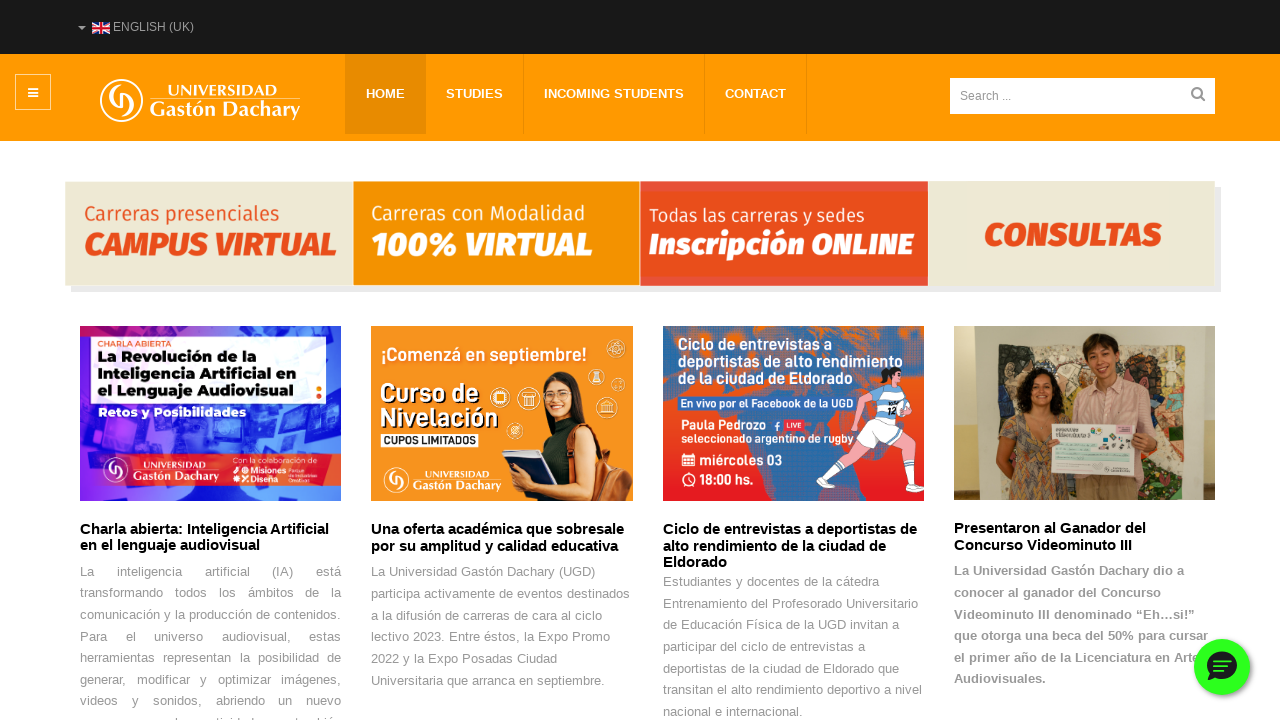

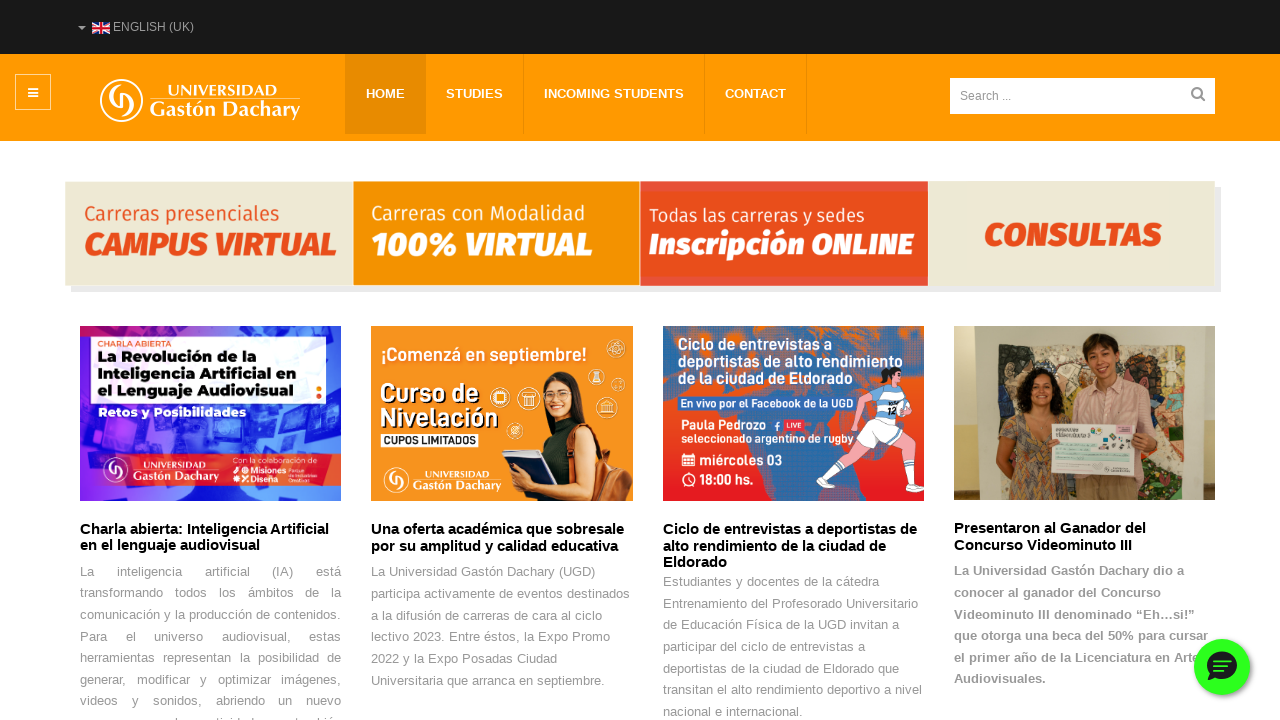